Tests drag and drop functionality by dragging an element to the second drop zone

Starting URL: https://v1.training-support.net/selenium/drag-drop

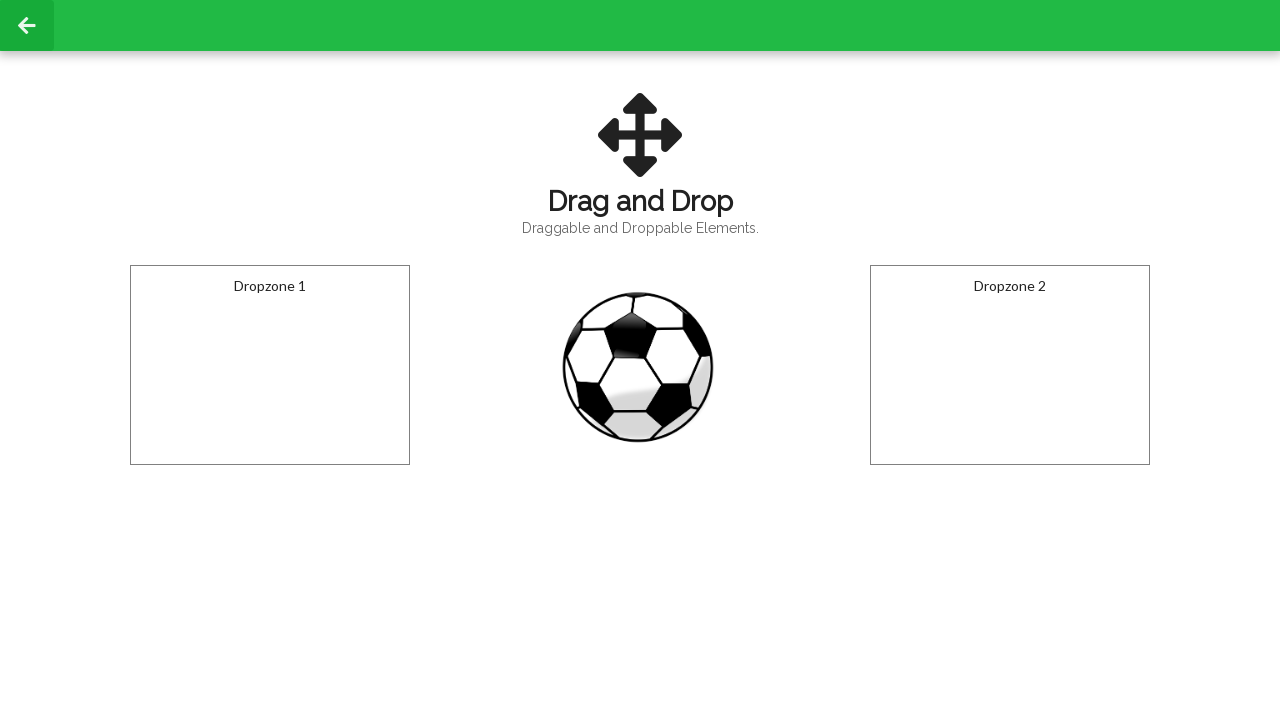

Located draggable element
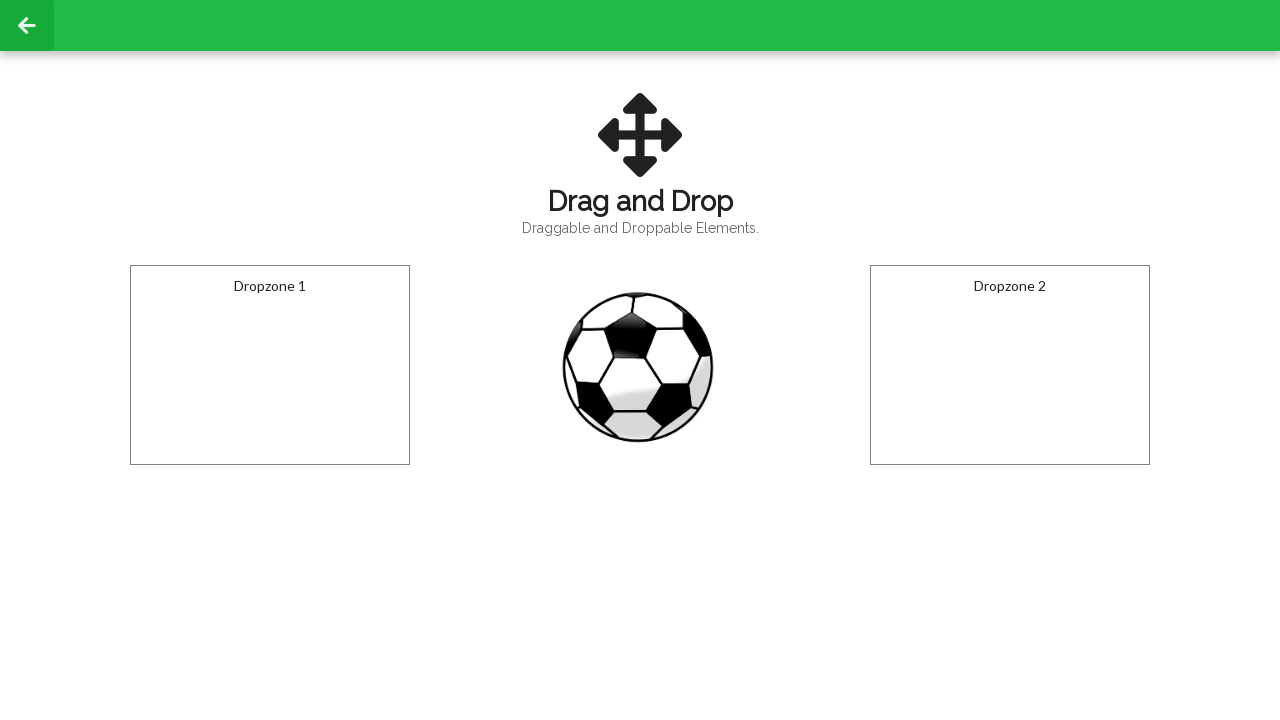

Located second drop zone
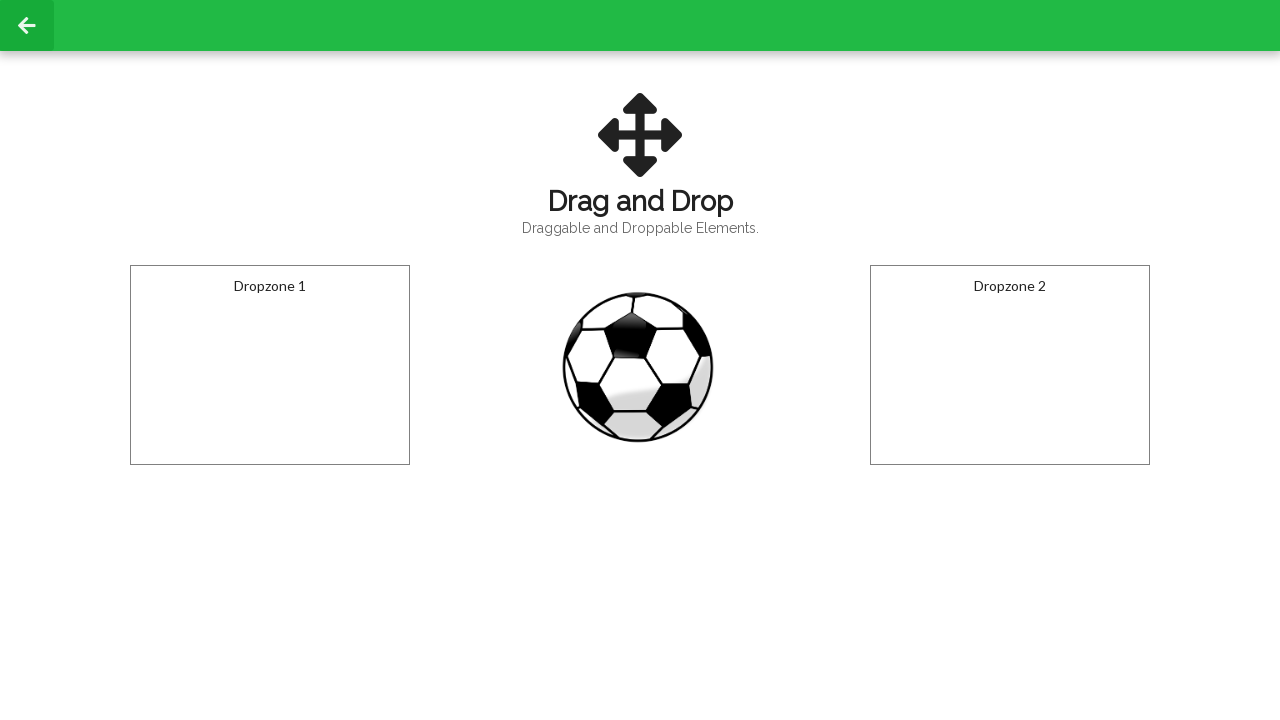

Dragged element to second drop zone at (1010, 365)
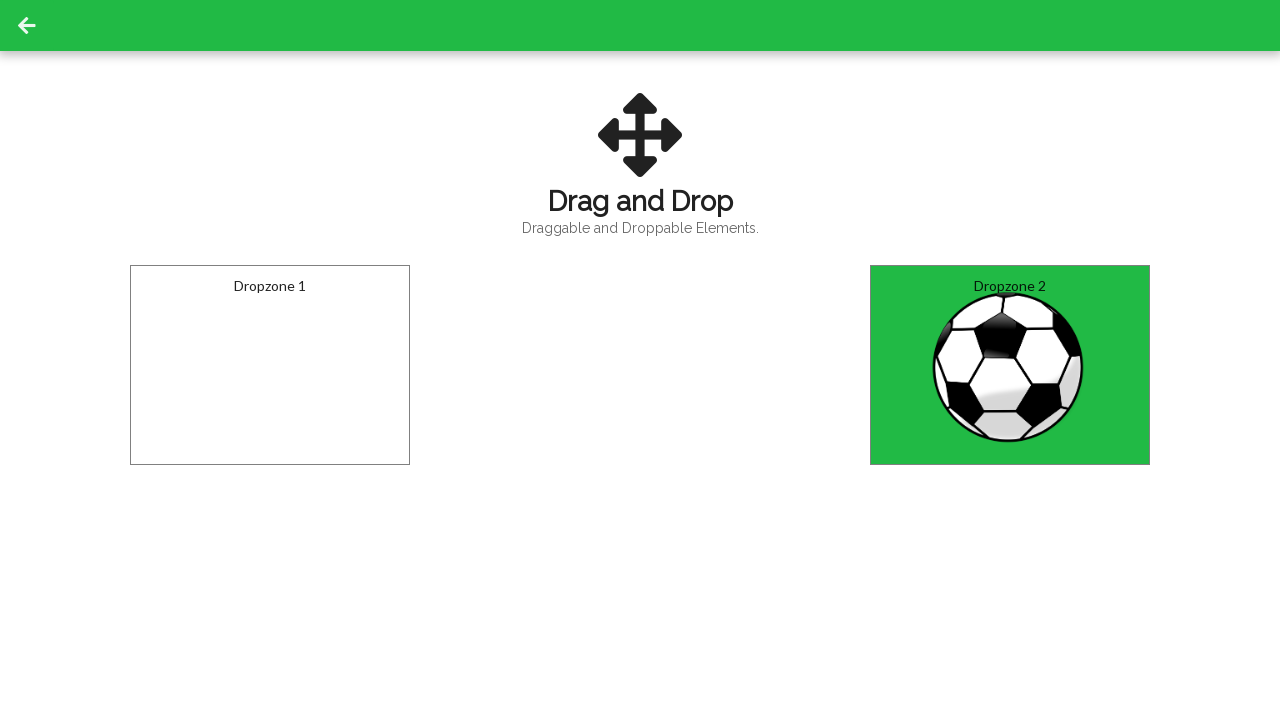

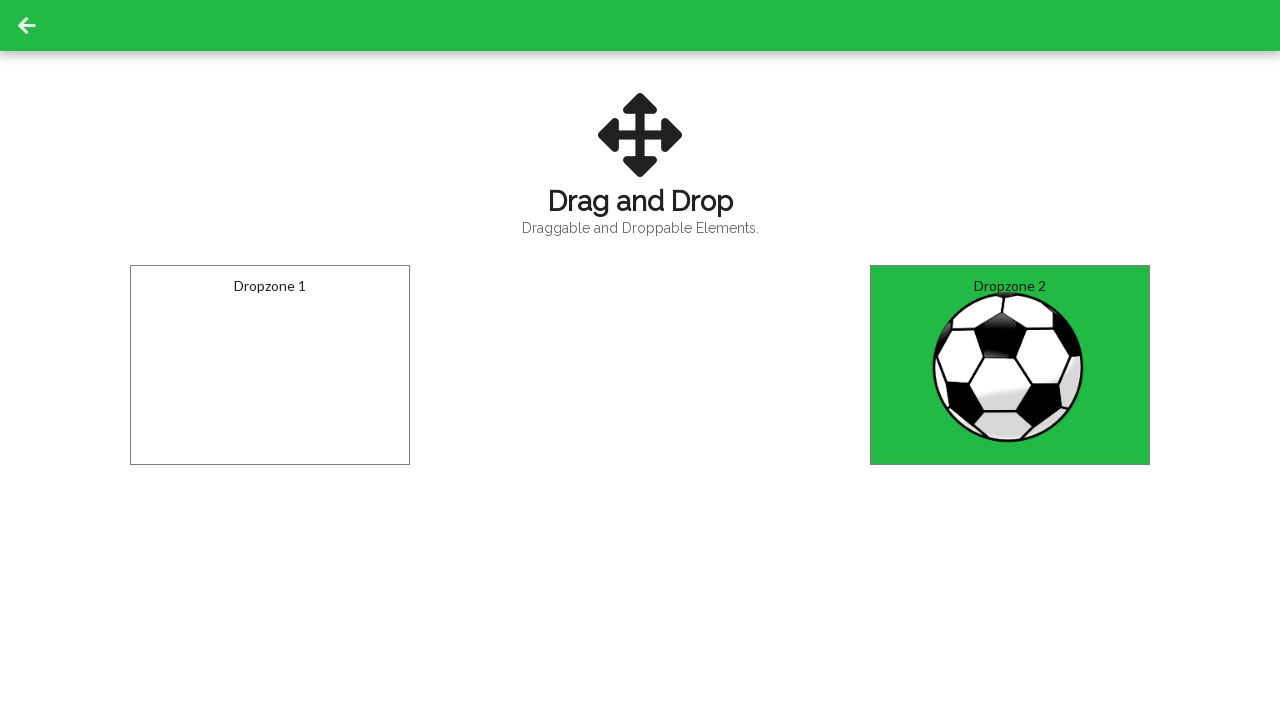